Tests dropdown select functionality by selecting an option from a dropdown menu by visible text and verifying the selection

Starting URL: https://bonigarcia.dev/selenium-webdriver-java/web-form.html

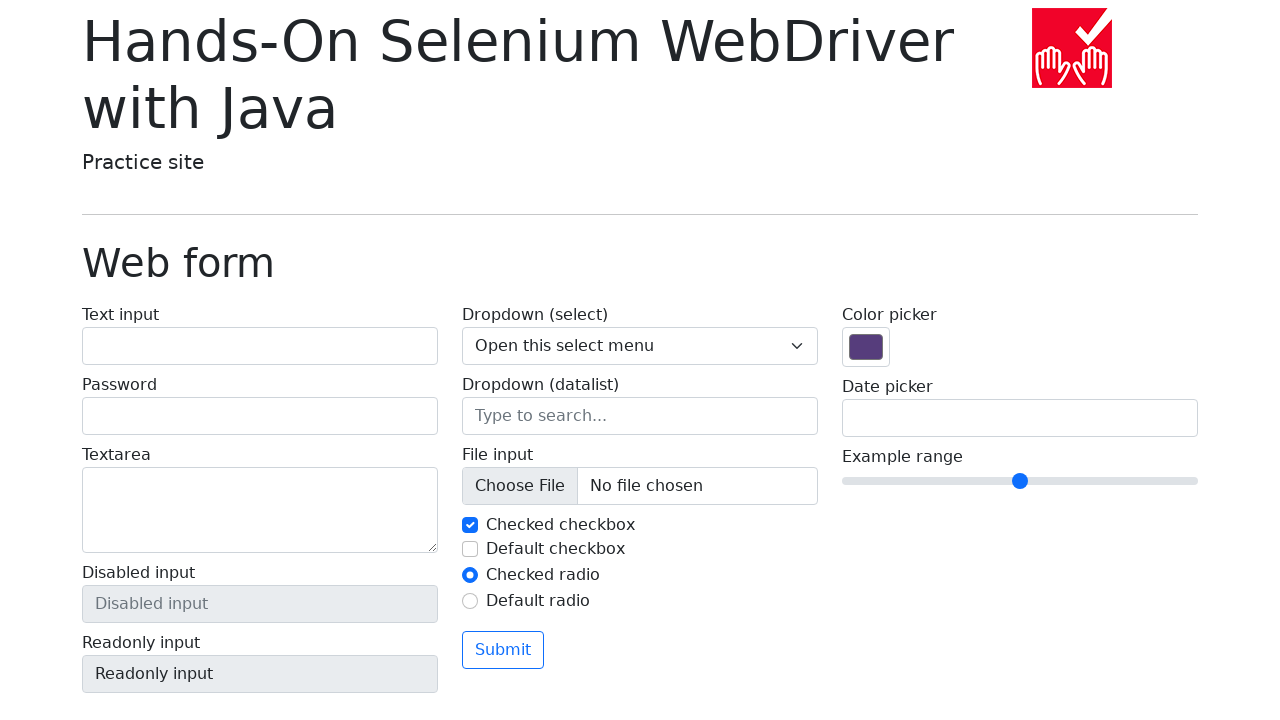

Selected 'Three' option from dropdown menu on select[name='my-select']
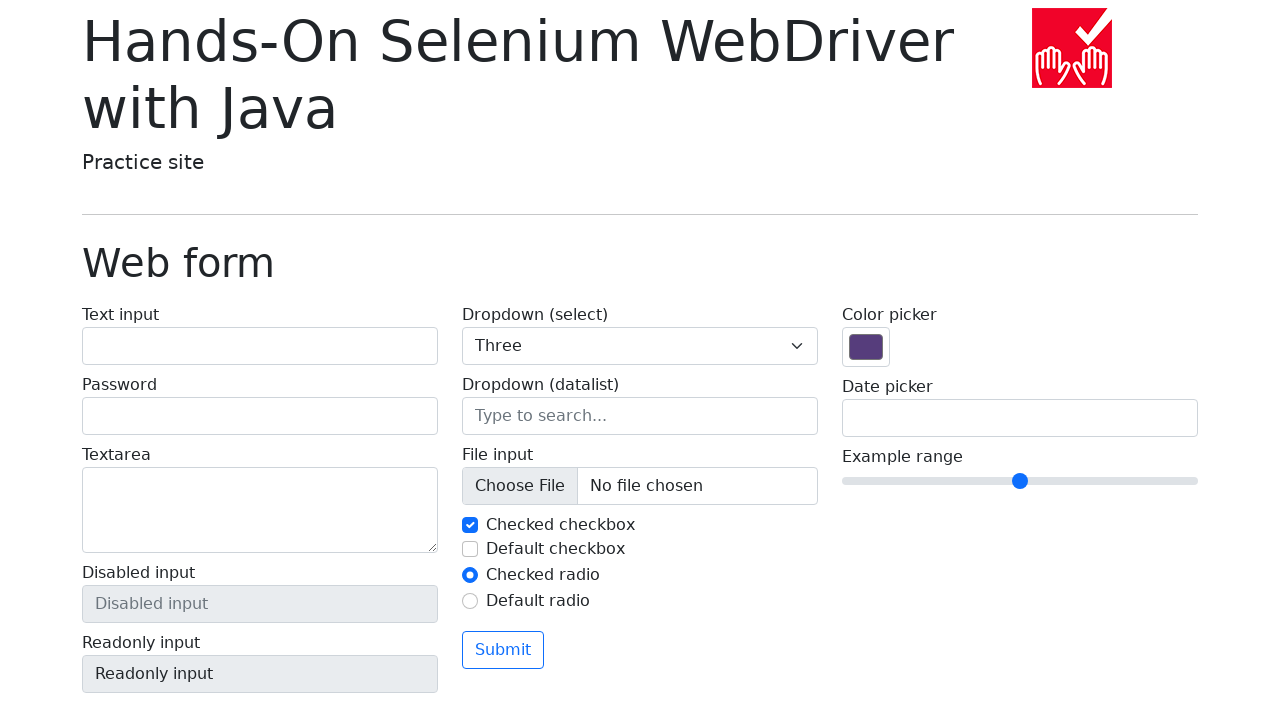

Retrieved the selected dropdown value
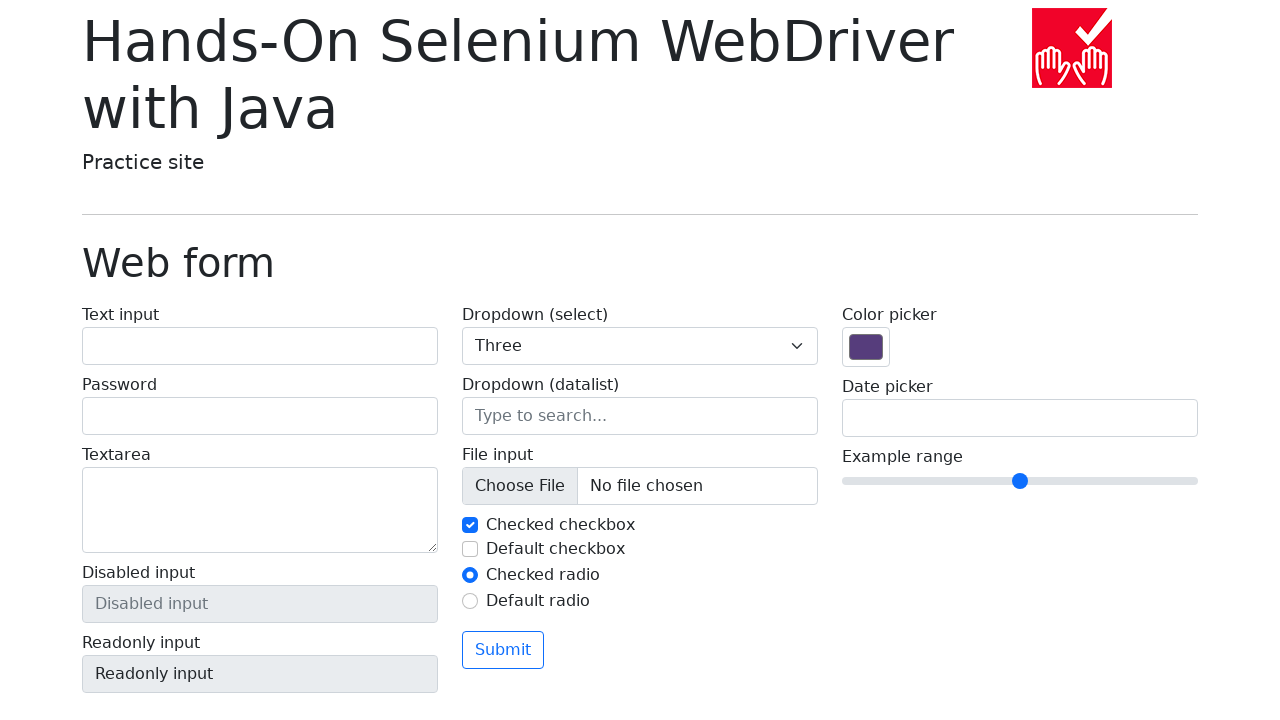

Verified that 'Three' is the selected option in the dropdown
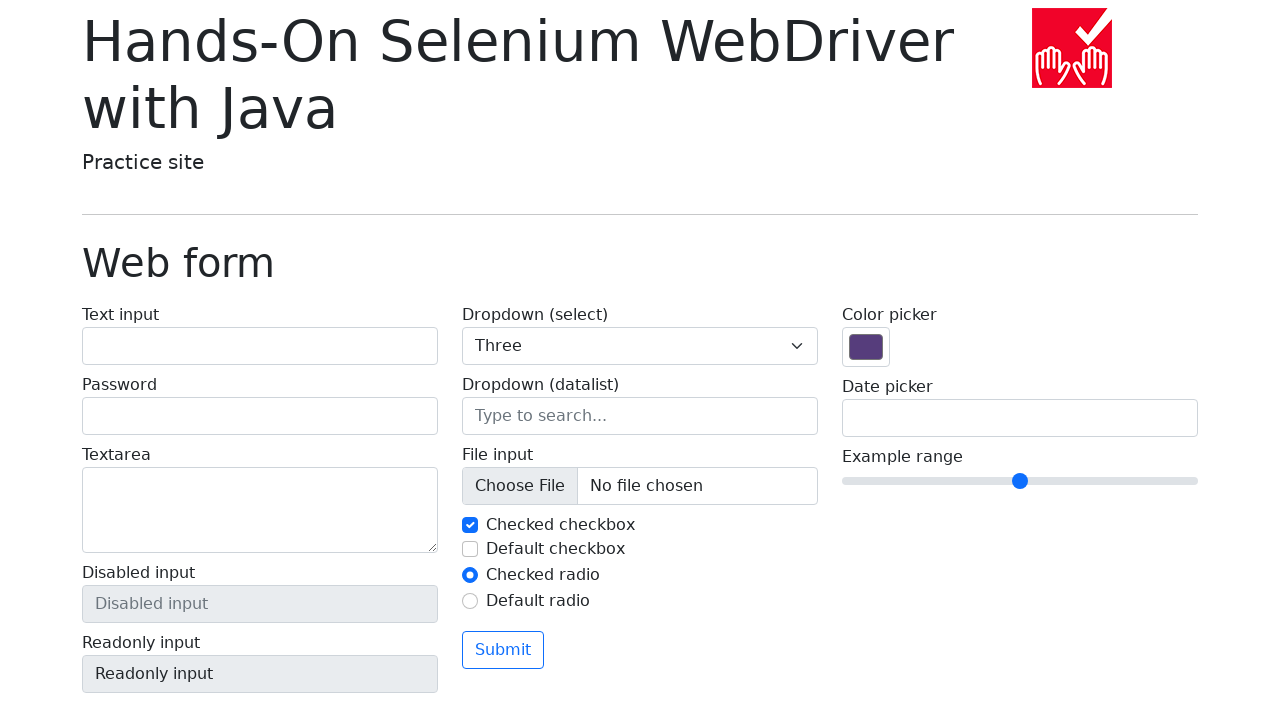

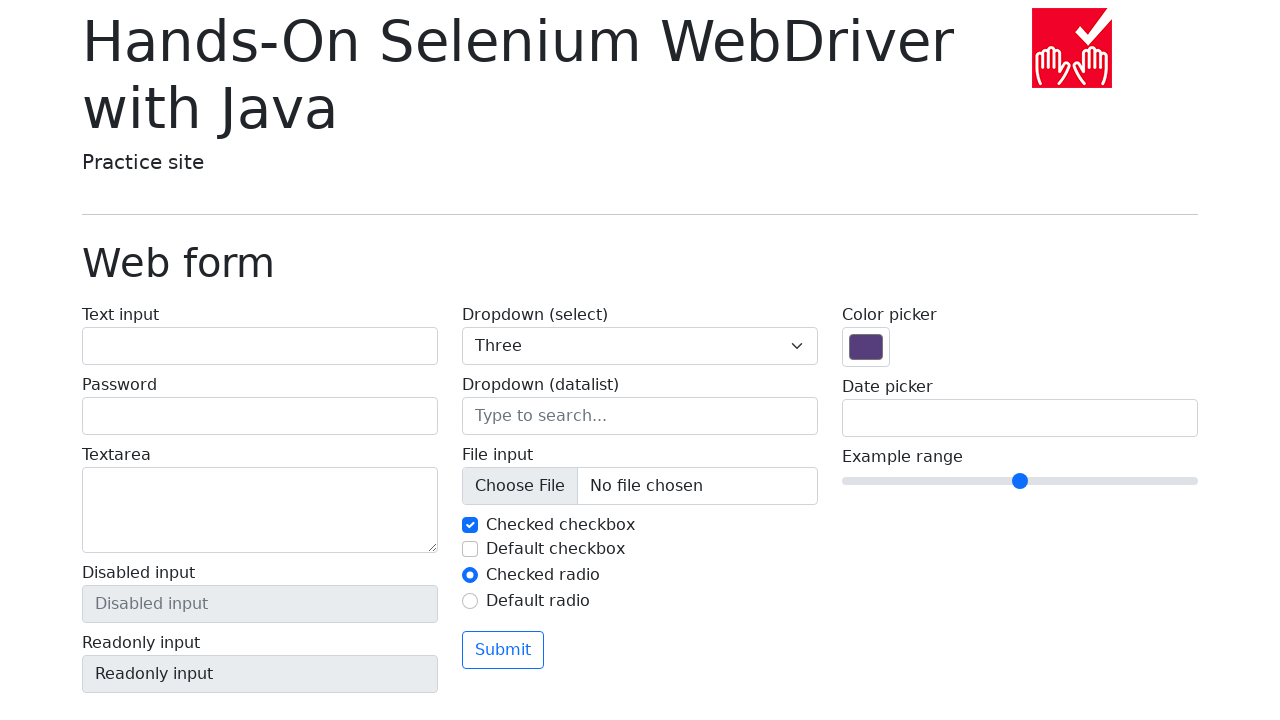